Tests accepting a JavaScript alert by clicking the first alert button, verifying the alert text, and confirming the success message

Starting URL: https://the-internet.herokuapp.com/javascript_alerts

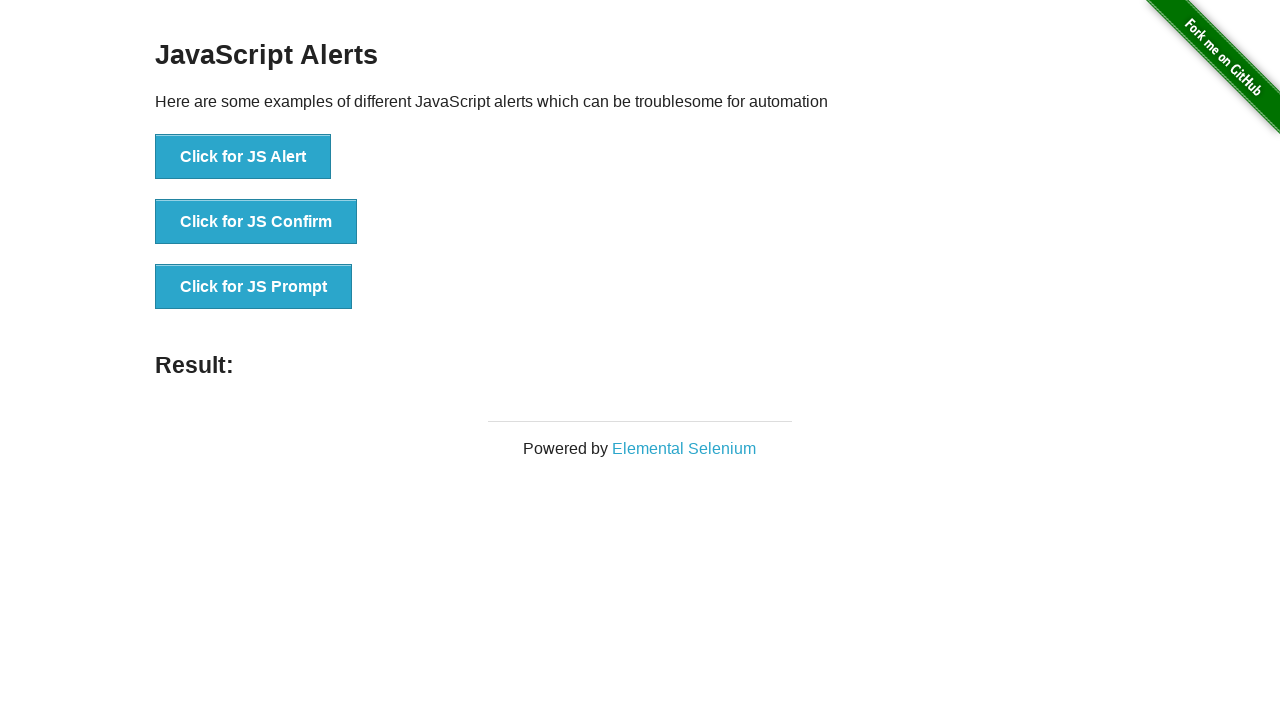

Clicked the first alert button at (243, 157) on button[onclick='jsAlert()']
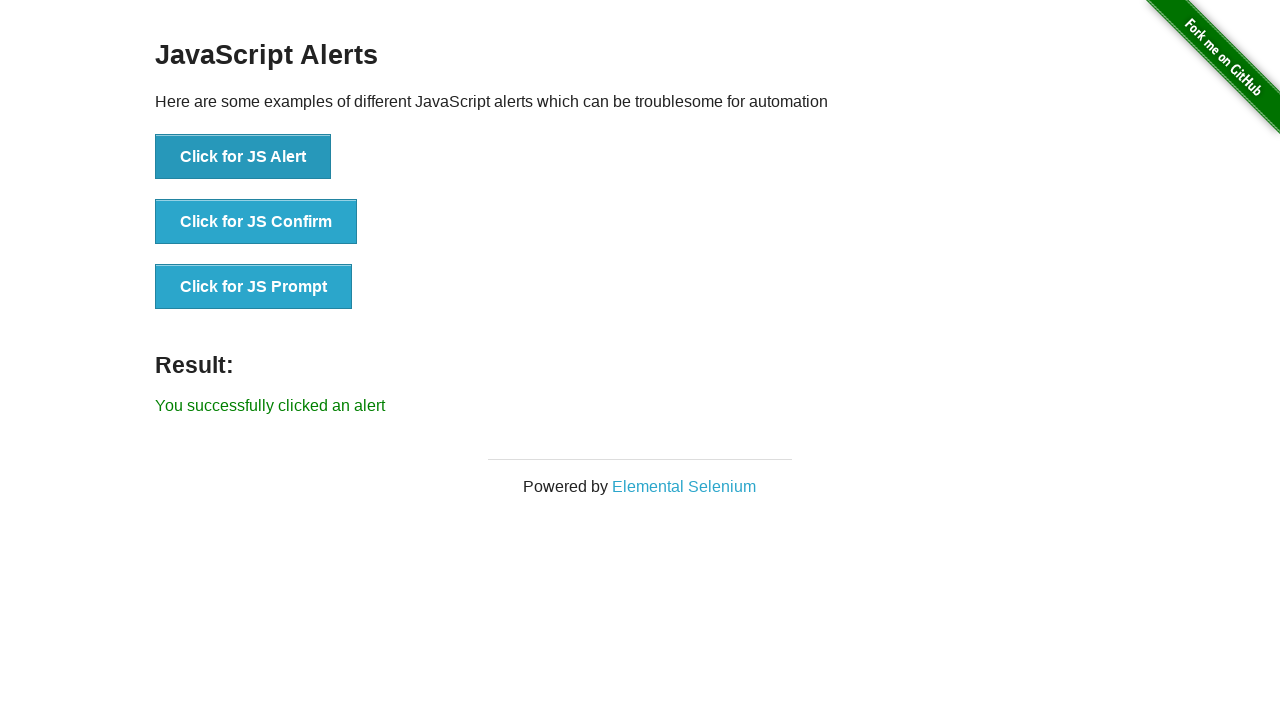

Set up dialog handler to accept alert with message 'I am a JS Alert'
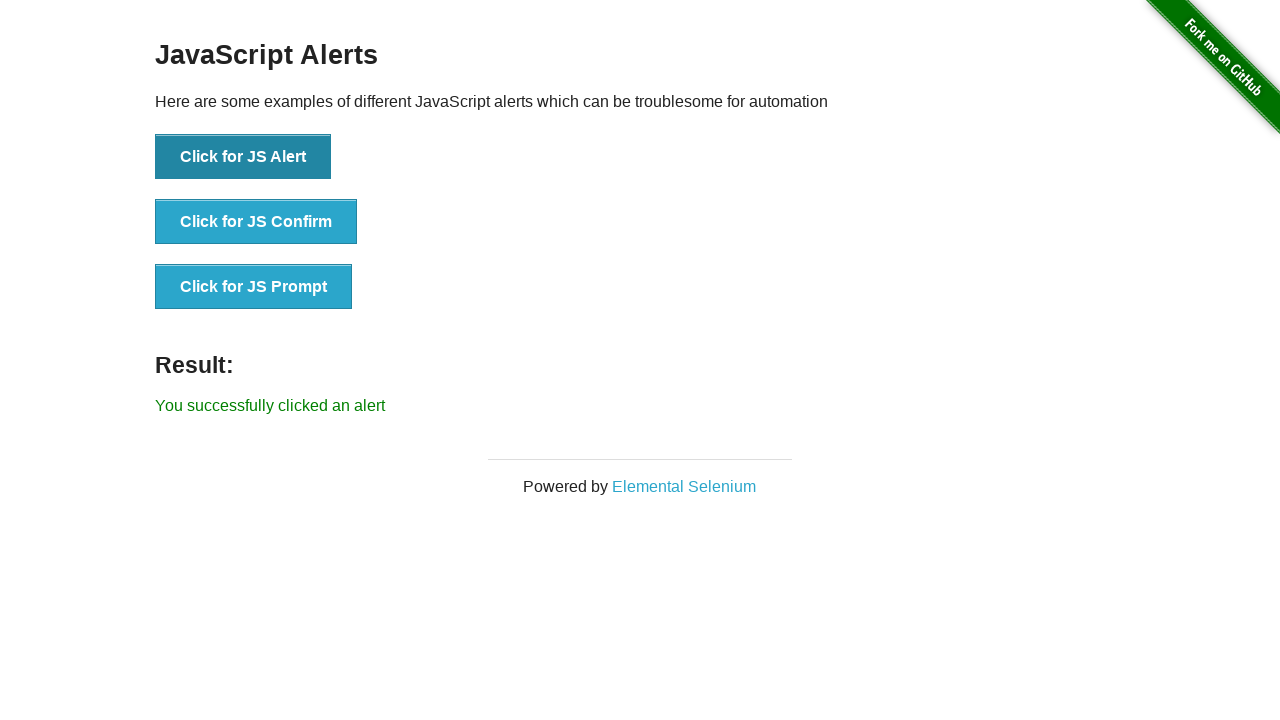

Verified success message 'You successfully clicked an alert' is displayed
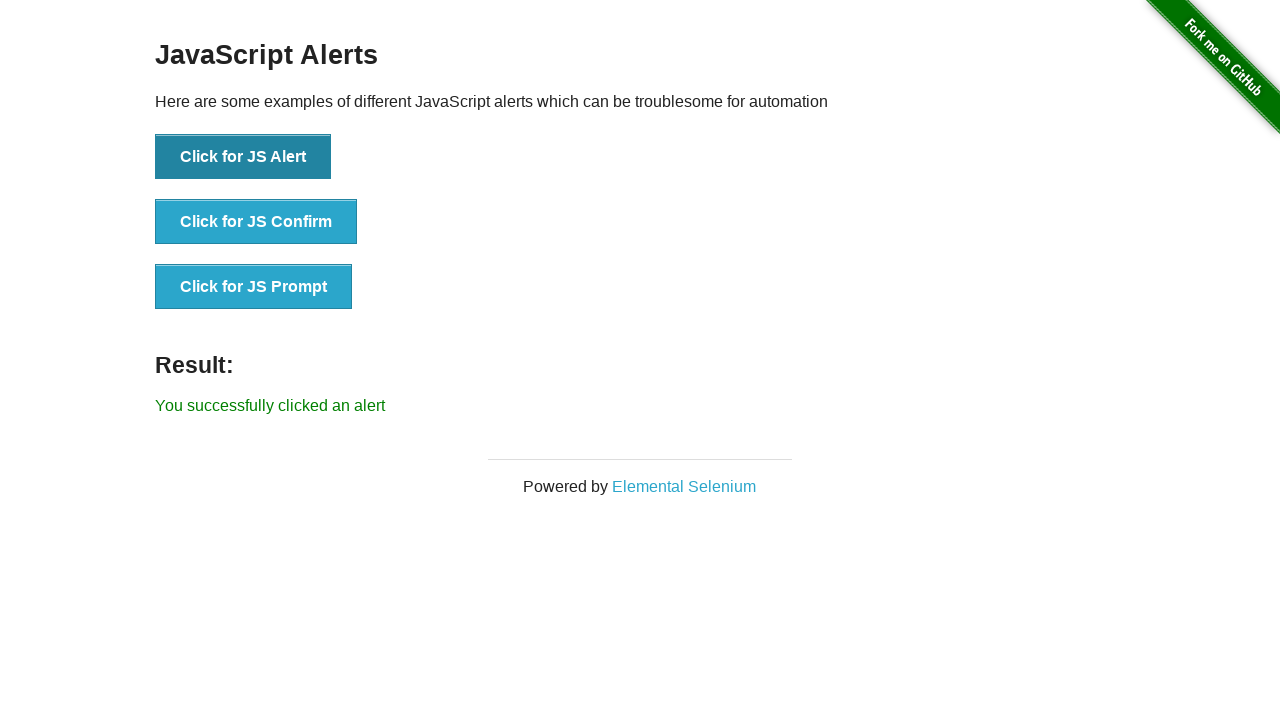

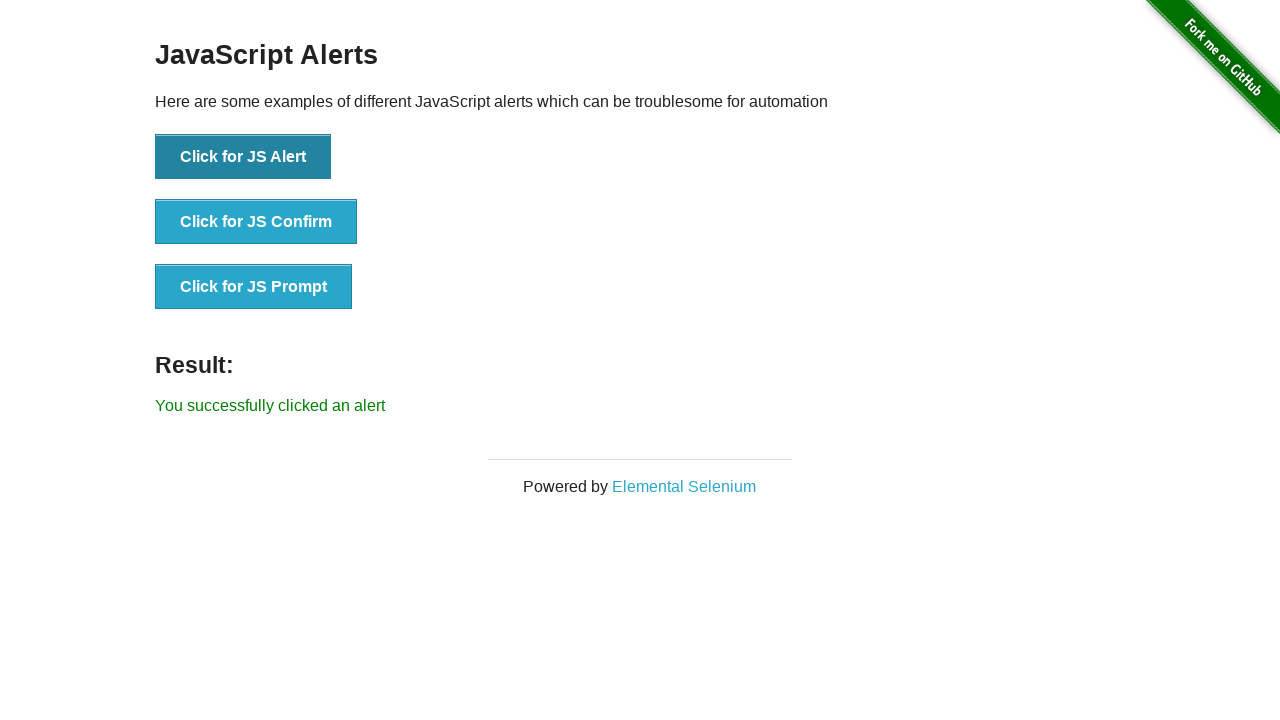